Tests window handling functionality by opening a new window, verifying content in both windows, and switching between them

Starting URL: https://the-internet.herokuapp.com/windows

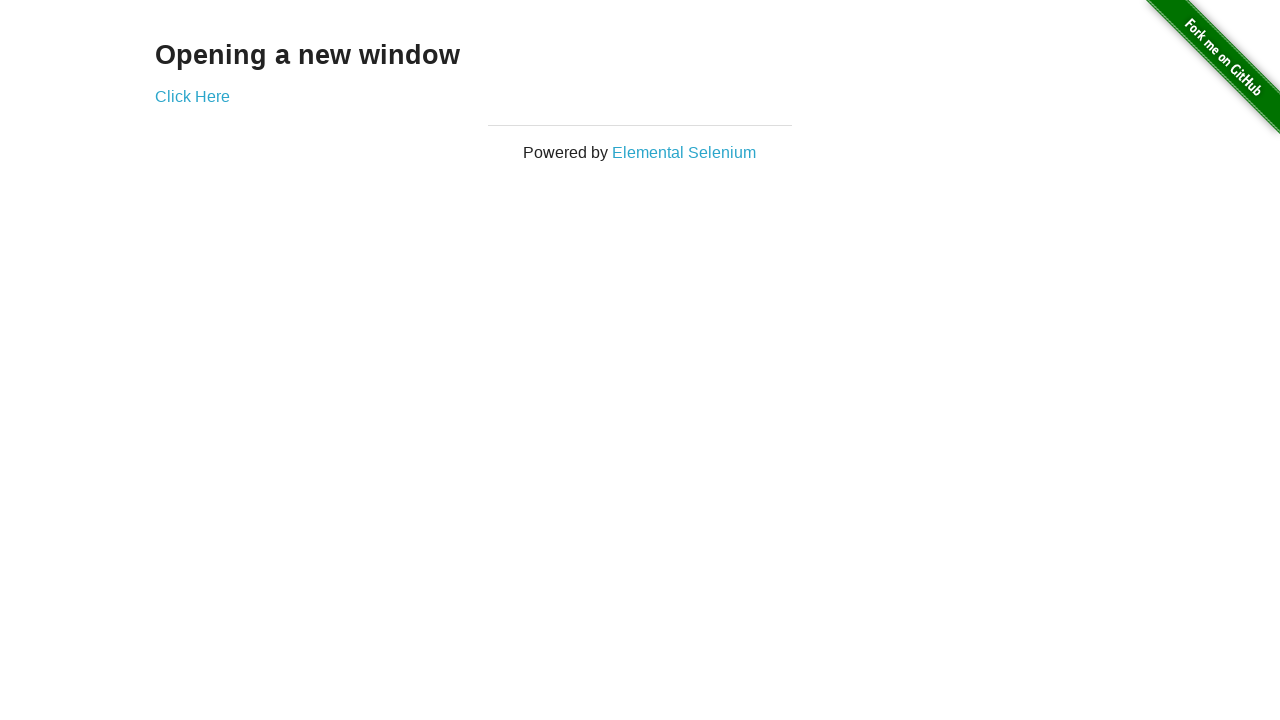

Retrieved heading text from main page
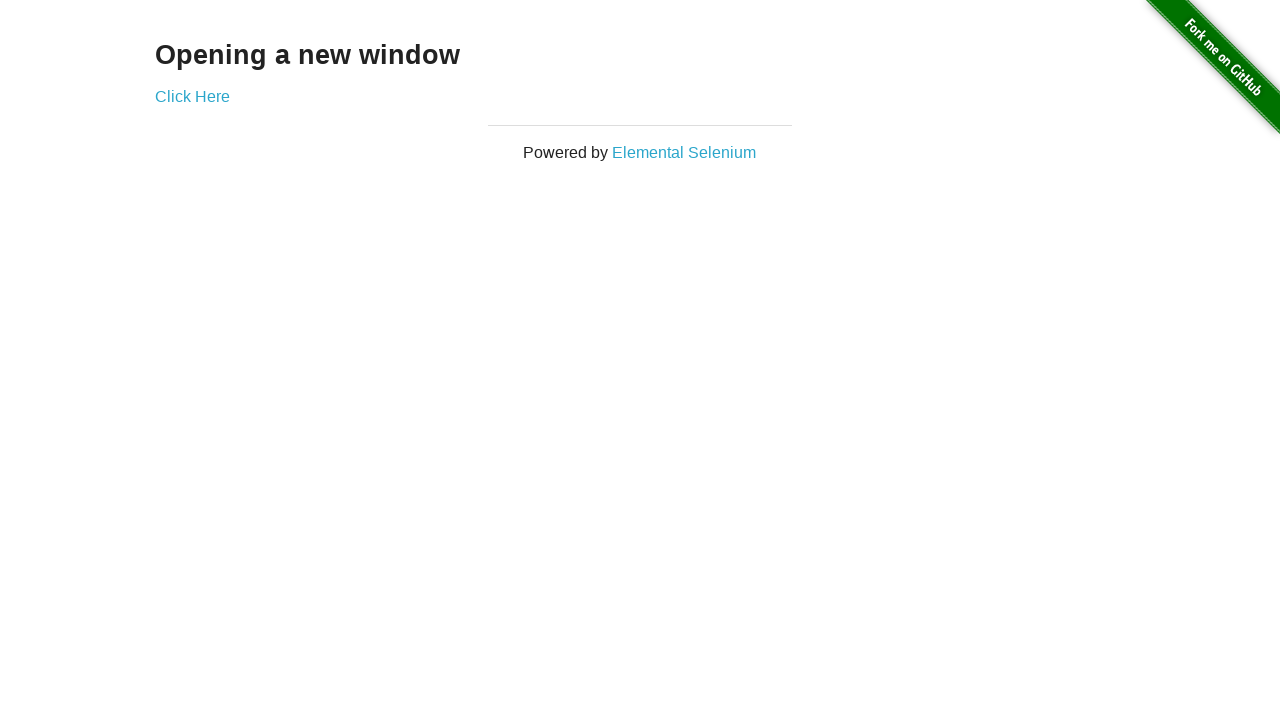

Verified main page heading is 'Opening a new window'
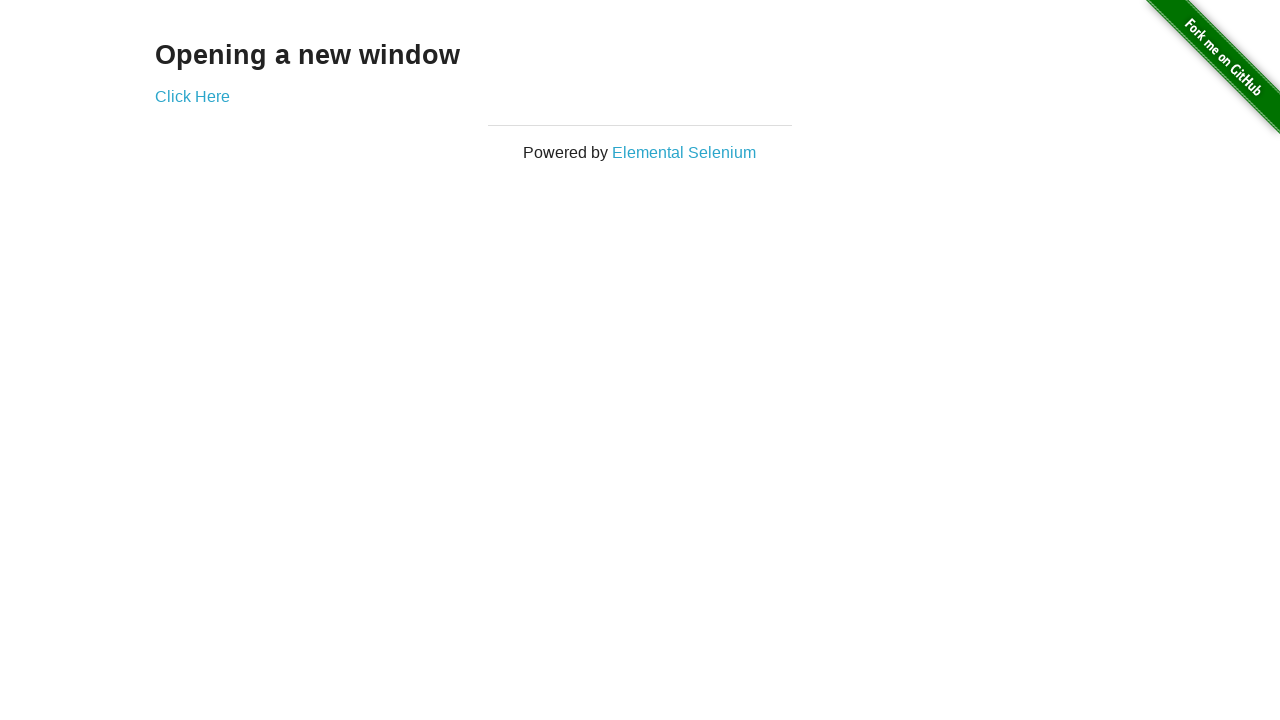

Verified main page title is 'The Internet'
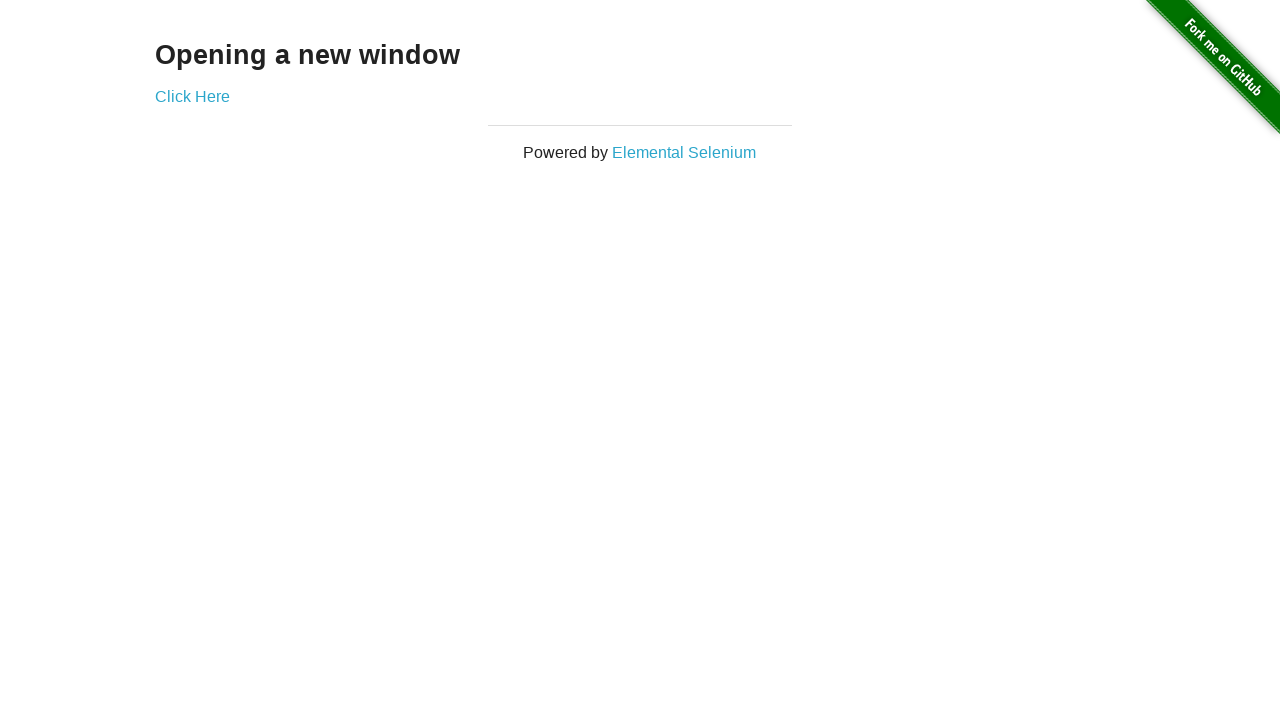

Stored reference to main page
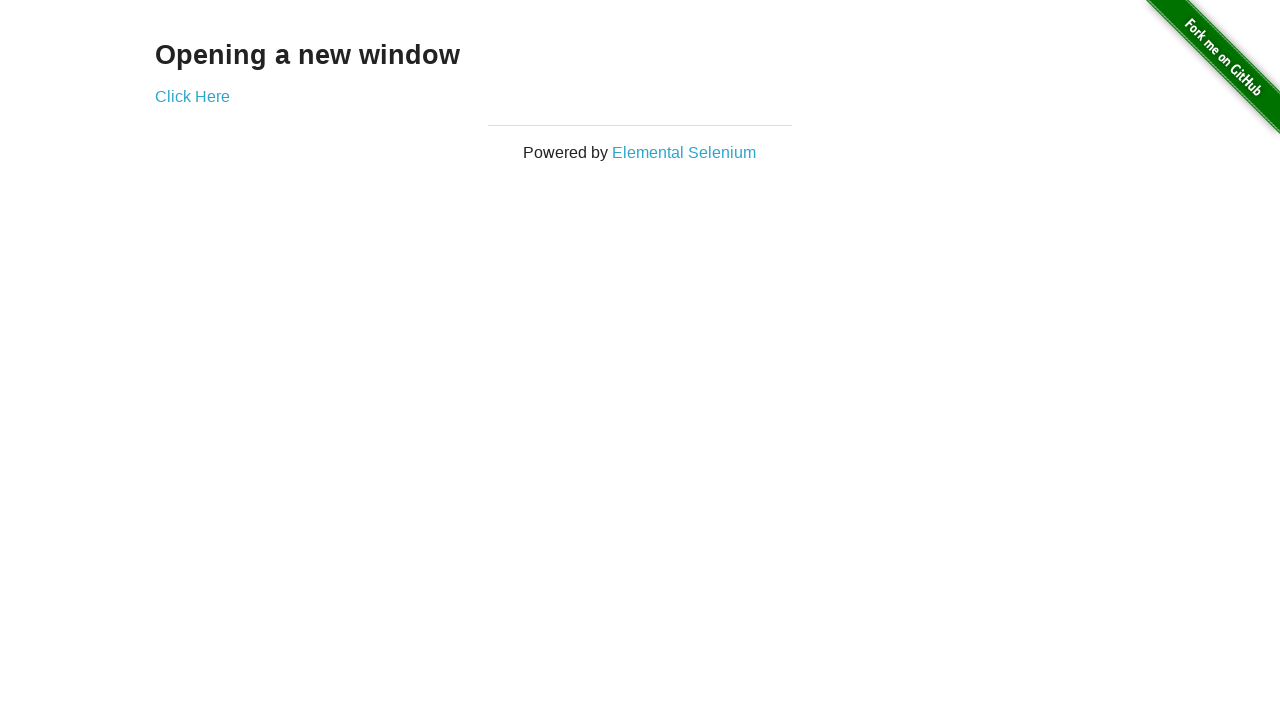

Clicked 'Click Here' button to open new window at (192, 96) on text=Click Here
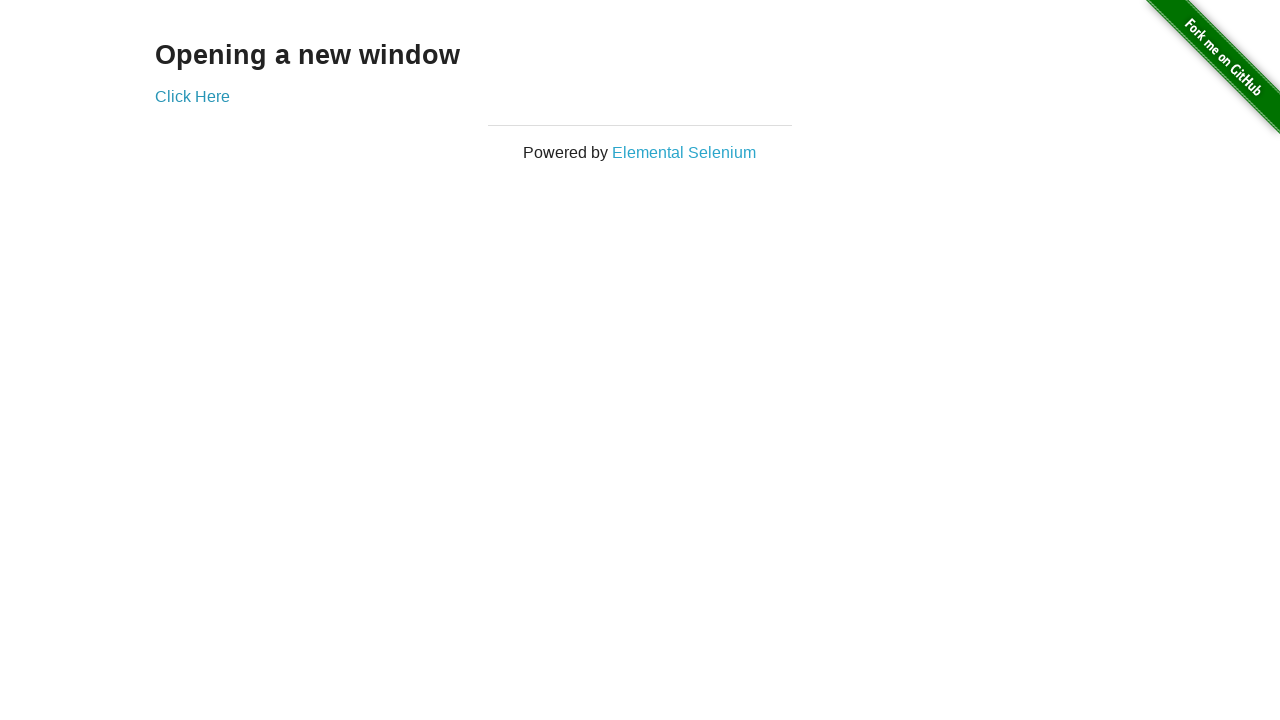

Captured new popup window
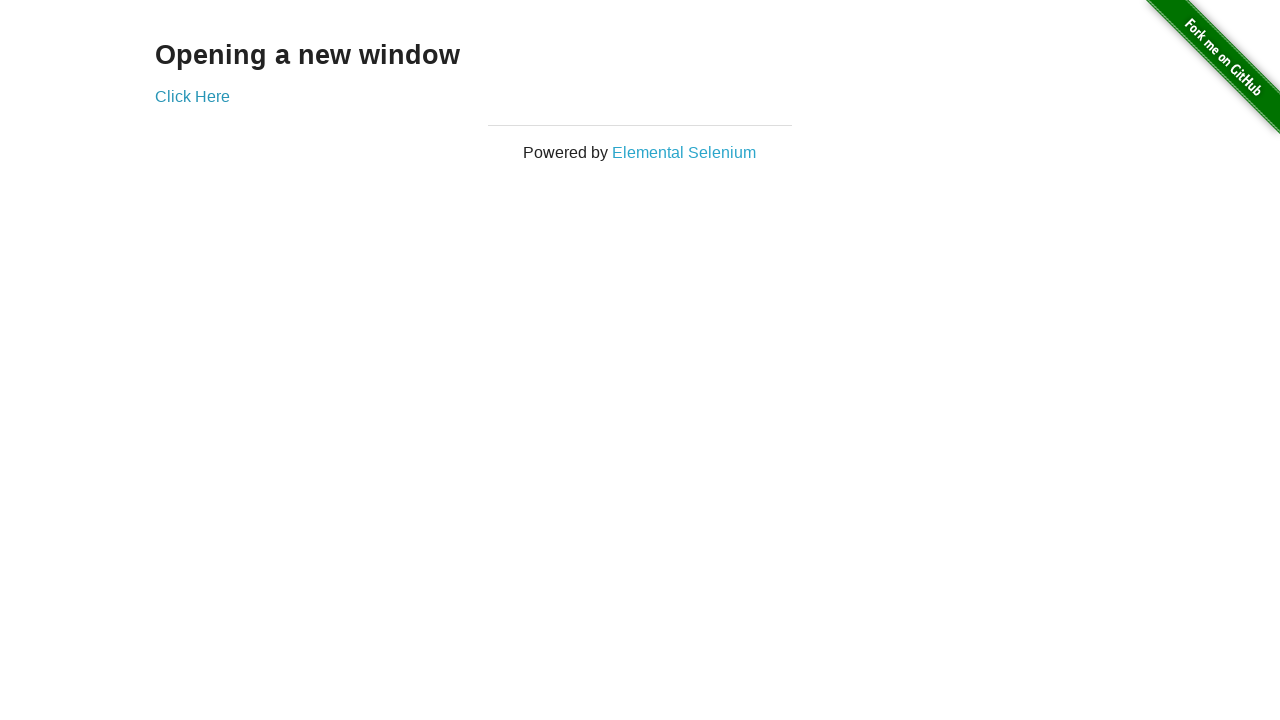

Verified new window title is 'New Window'
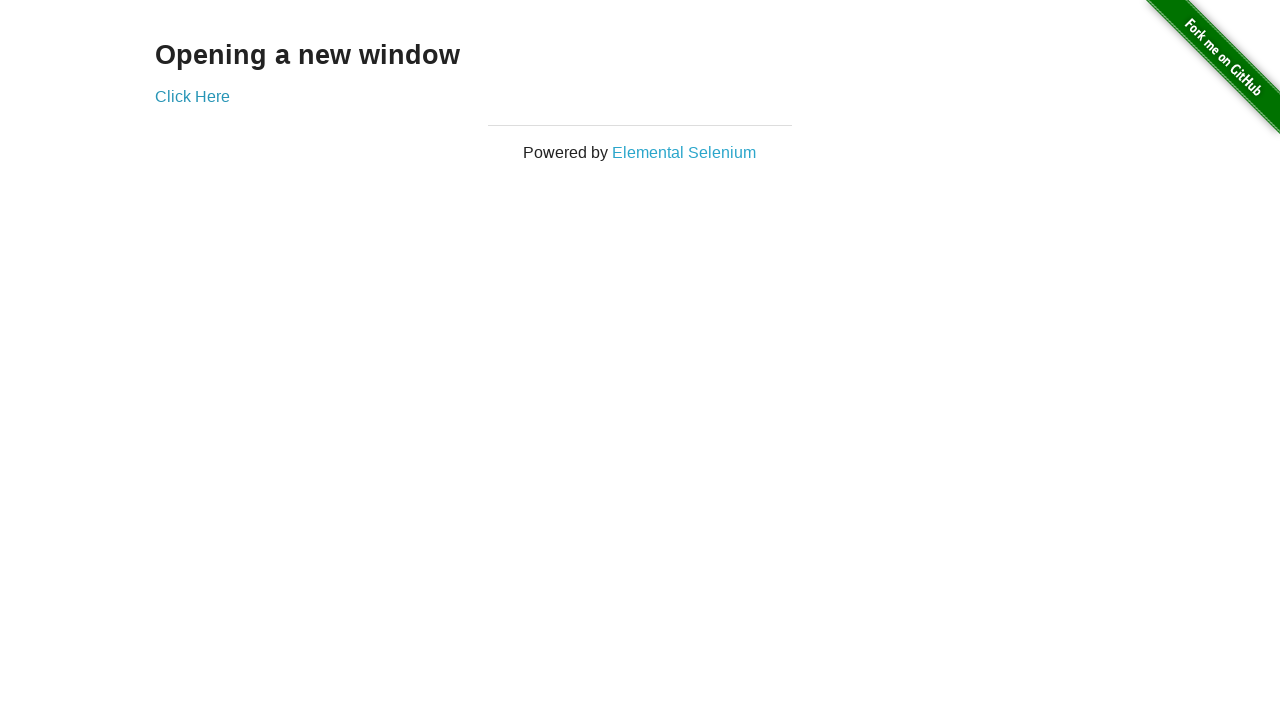

Retrieved heading text from new window
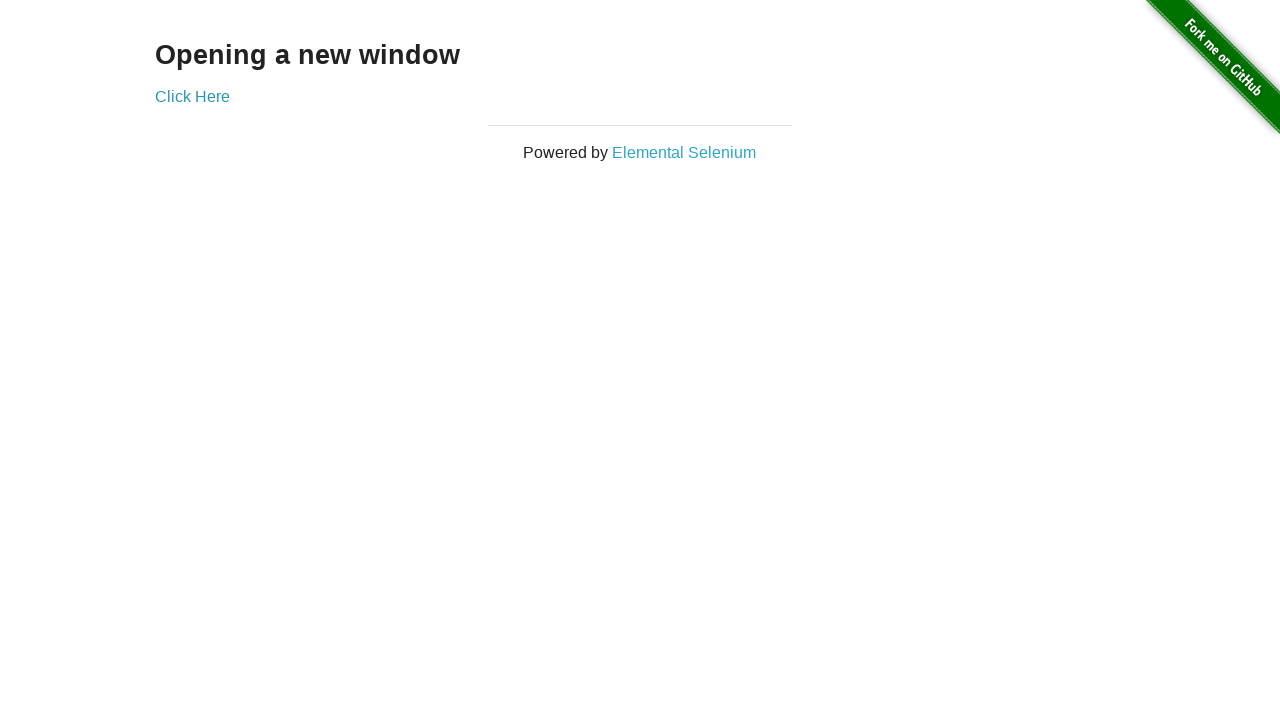

Verified new window heading is 'New Window'
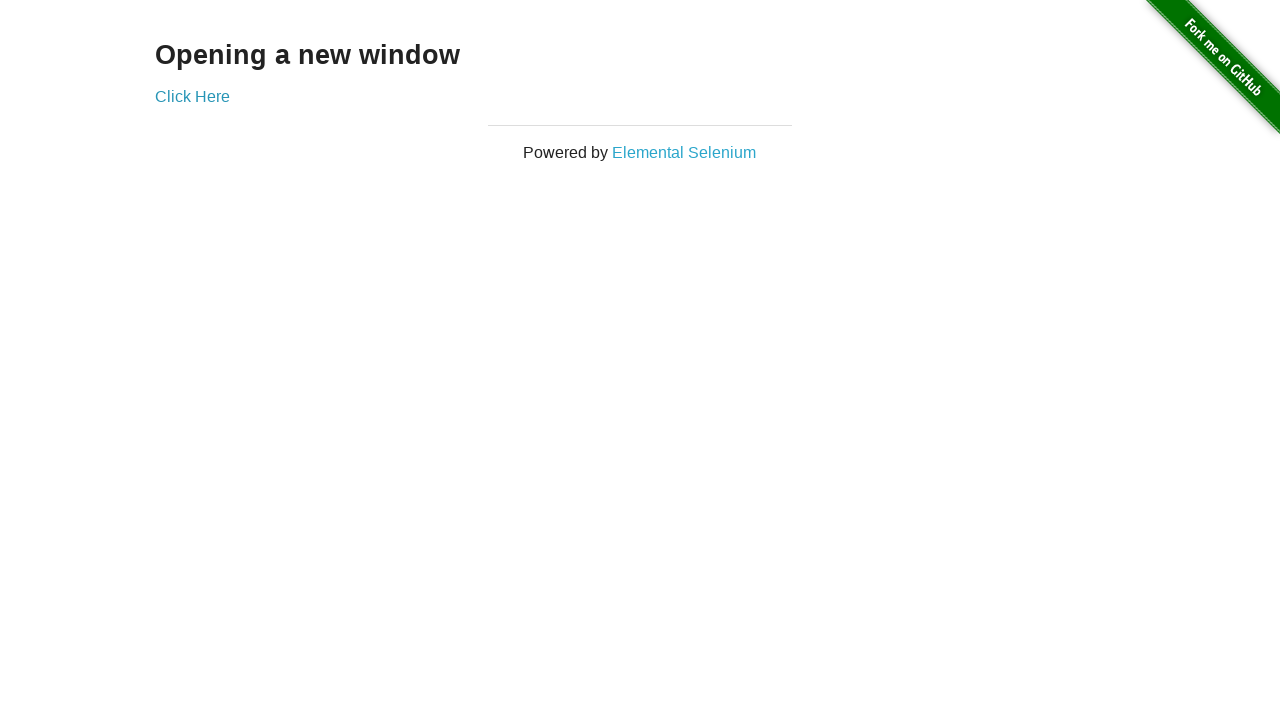

Switched back to main window
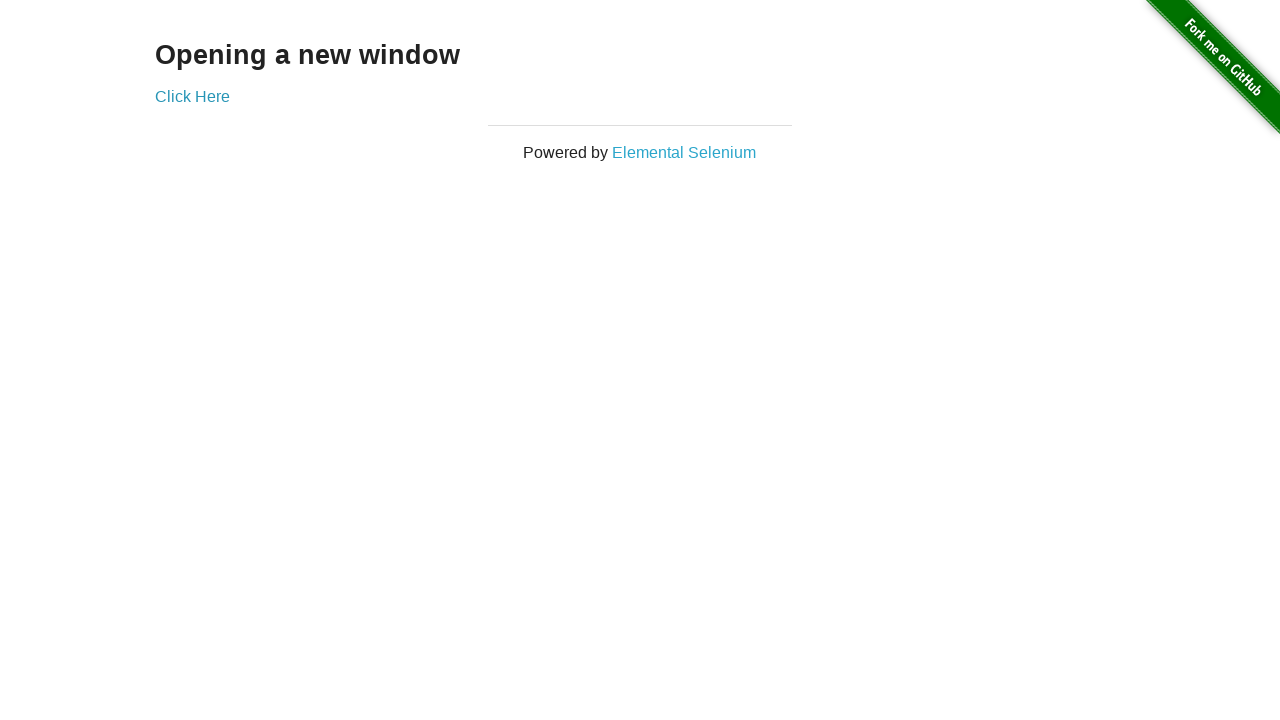

Verified main window title is still 'The Internet'
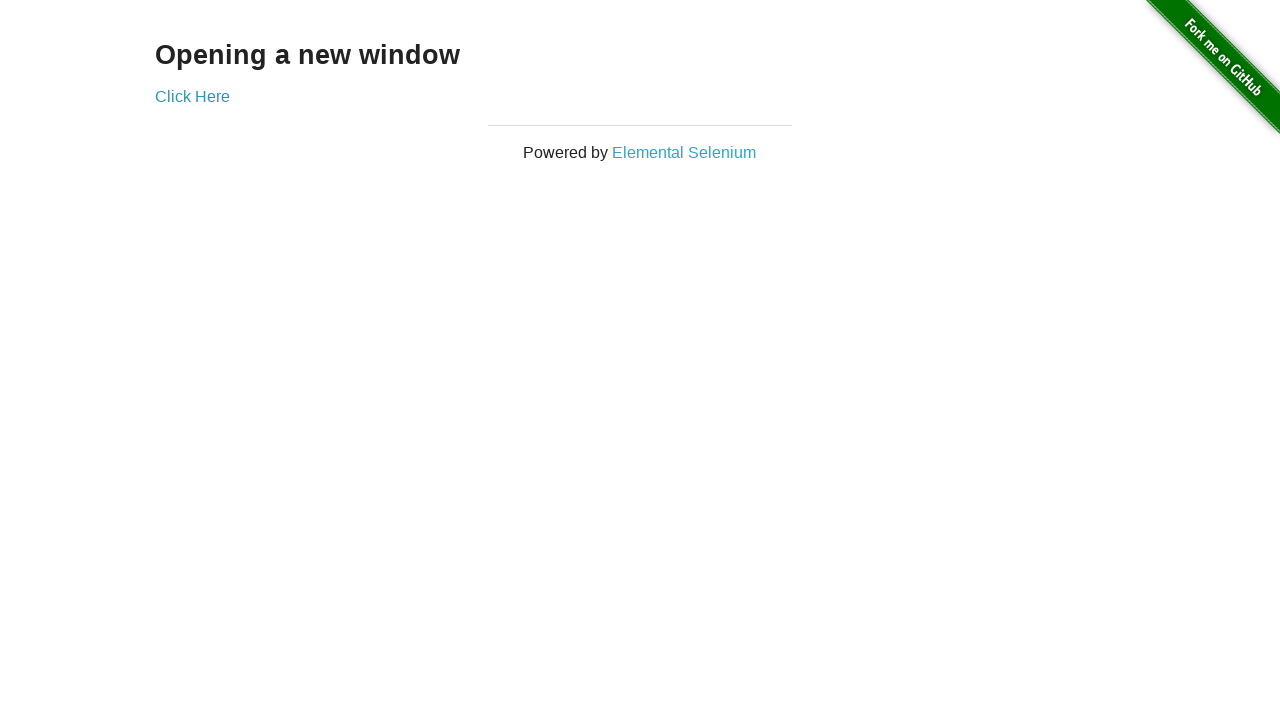

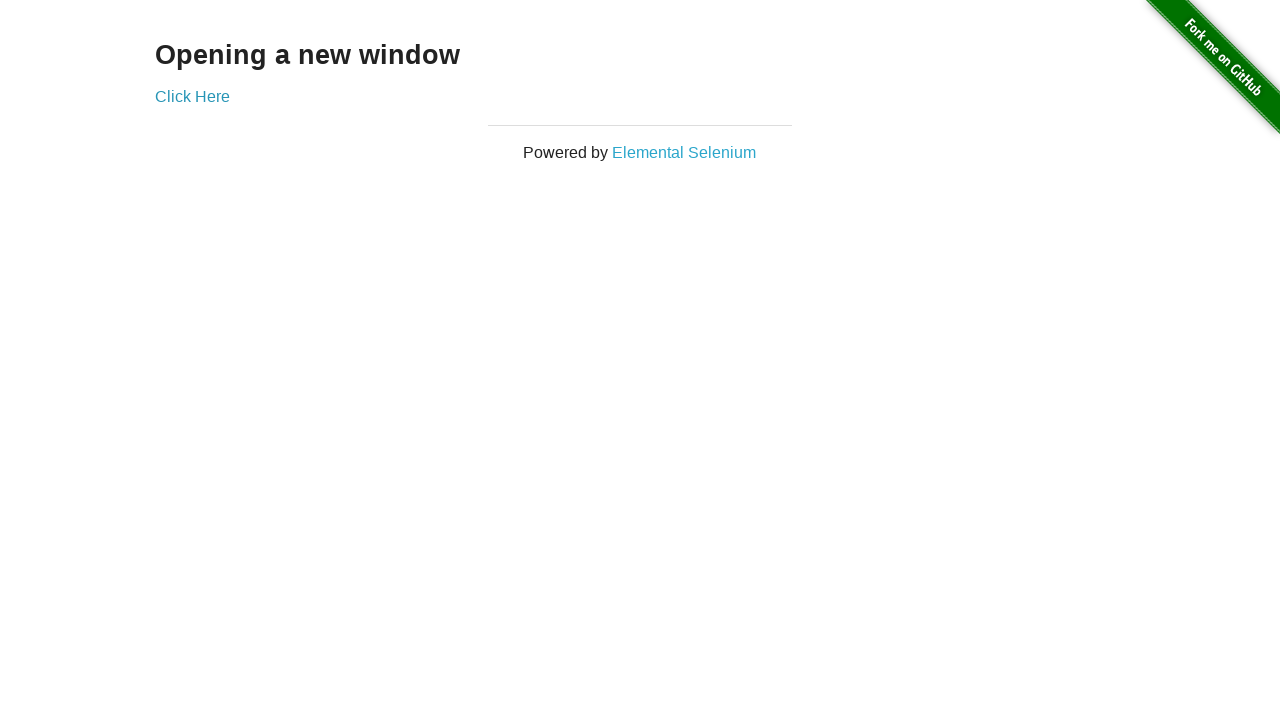